Tests JavaScript-based scrolling functionality by scrolling to a CYDEO link at the bottom of a large page, then scrolling back to the Home link at the top.

Starting URL: https://practice.cydeo.com/large

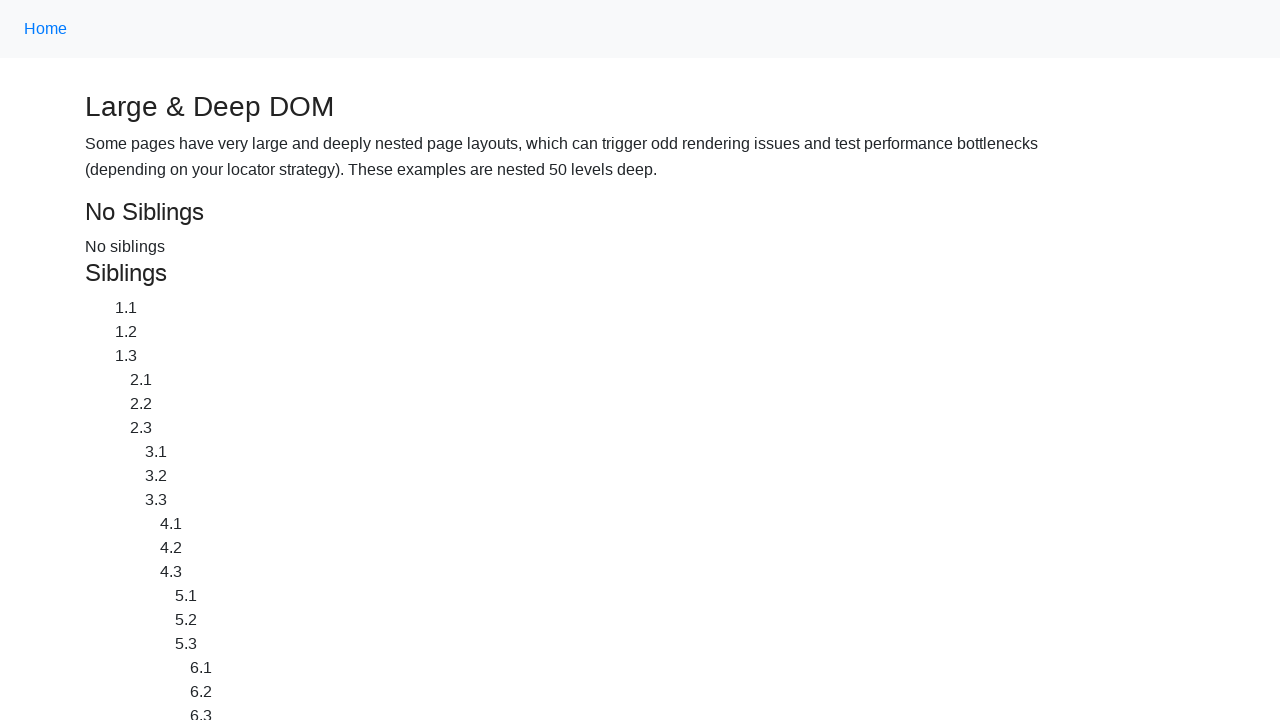

Located CYDEO link element
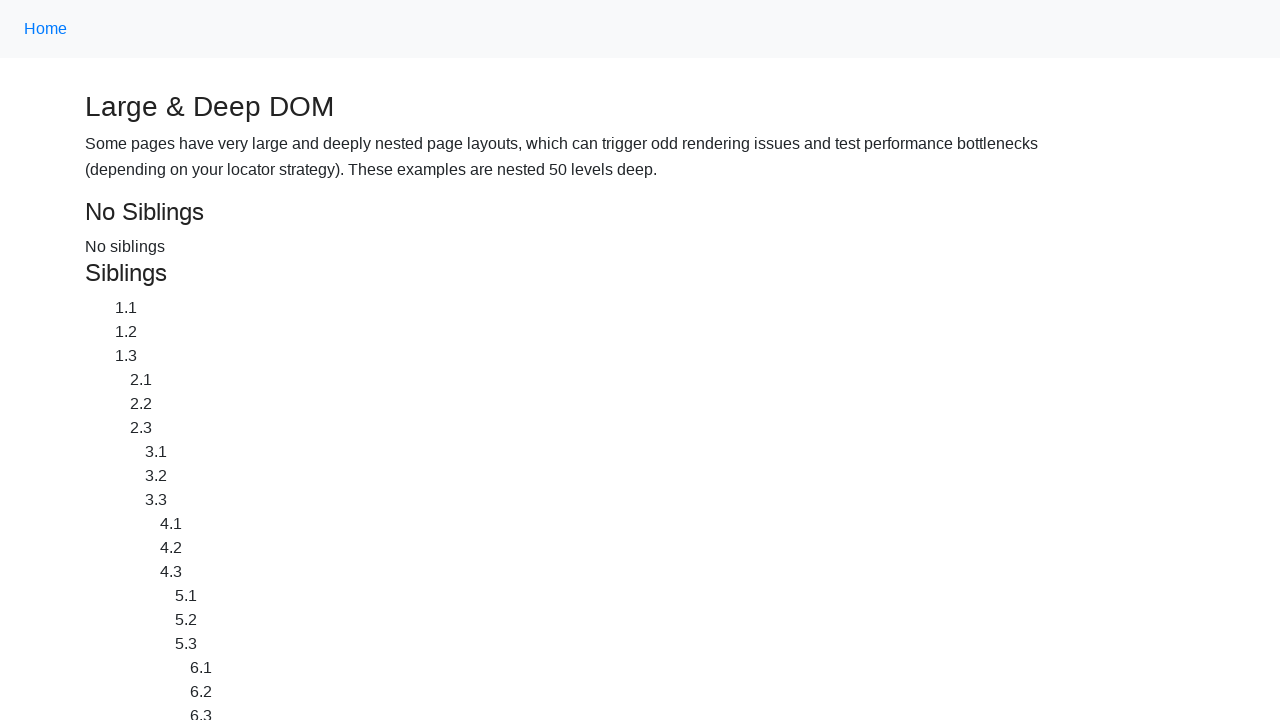

Located Home link element
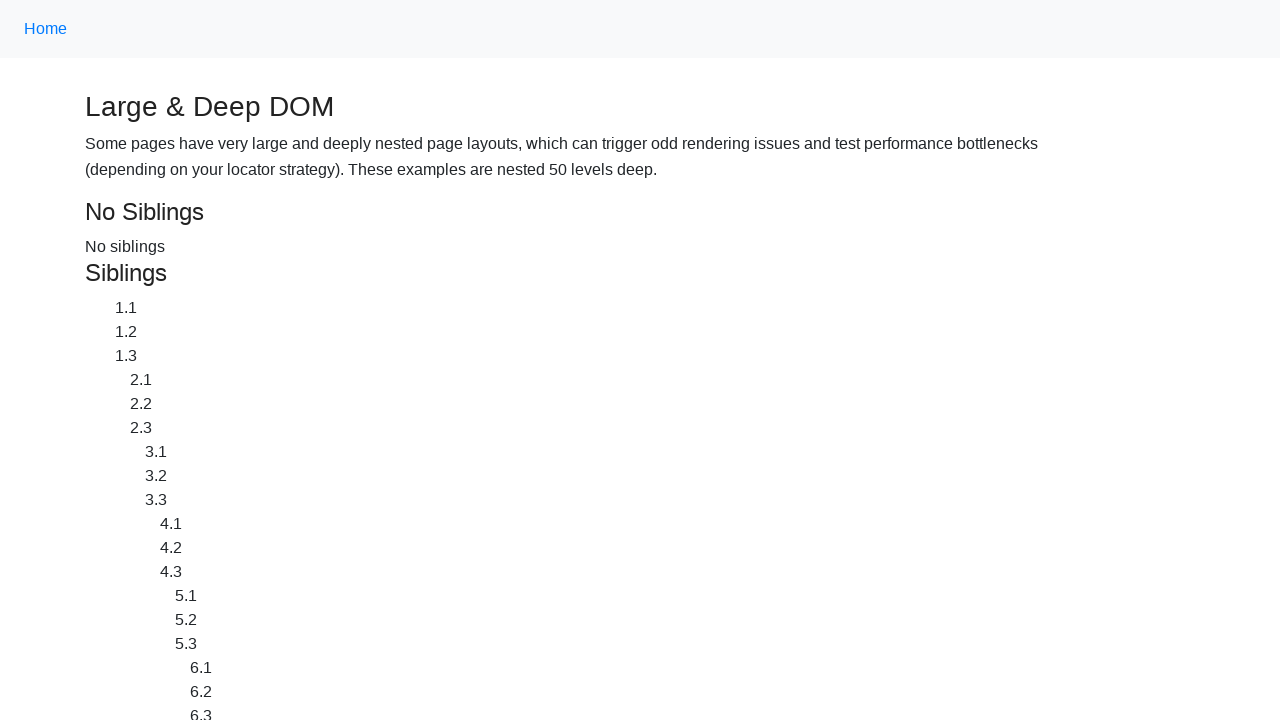

Waited 2 seconds before scrolling
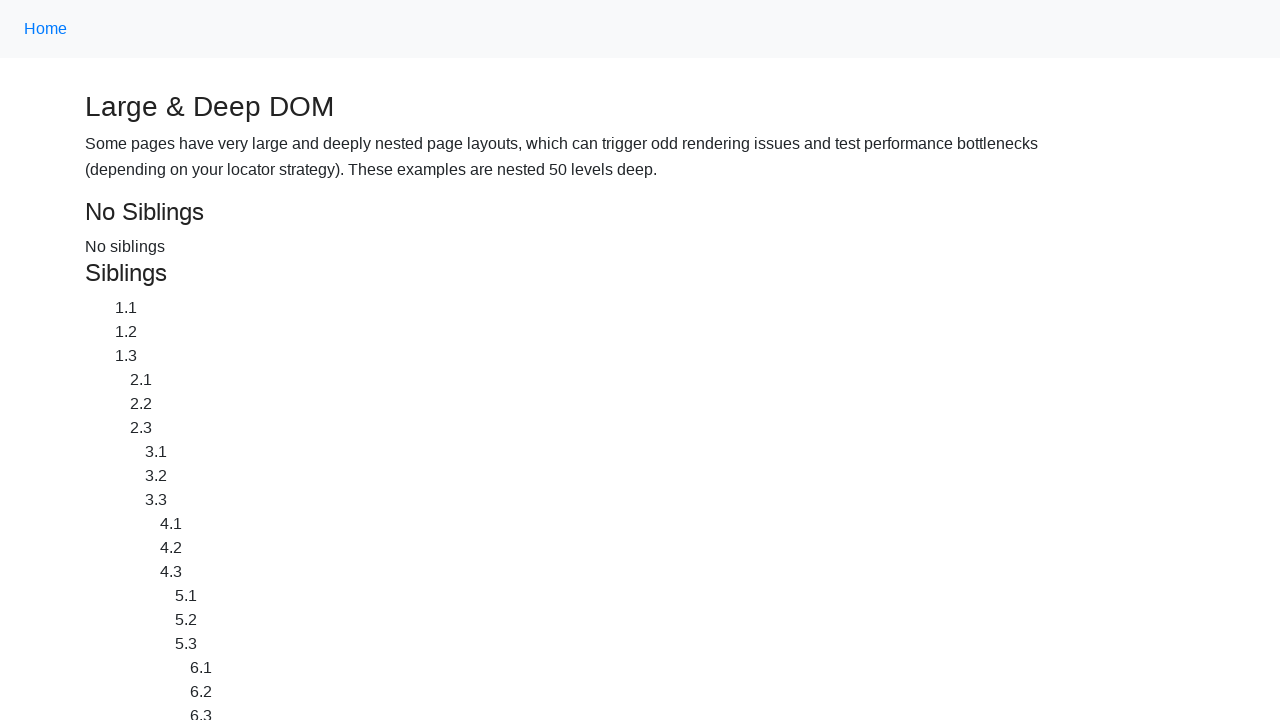

Scrolled to CYDEO link at bottom of page
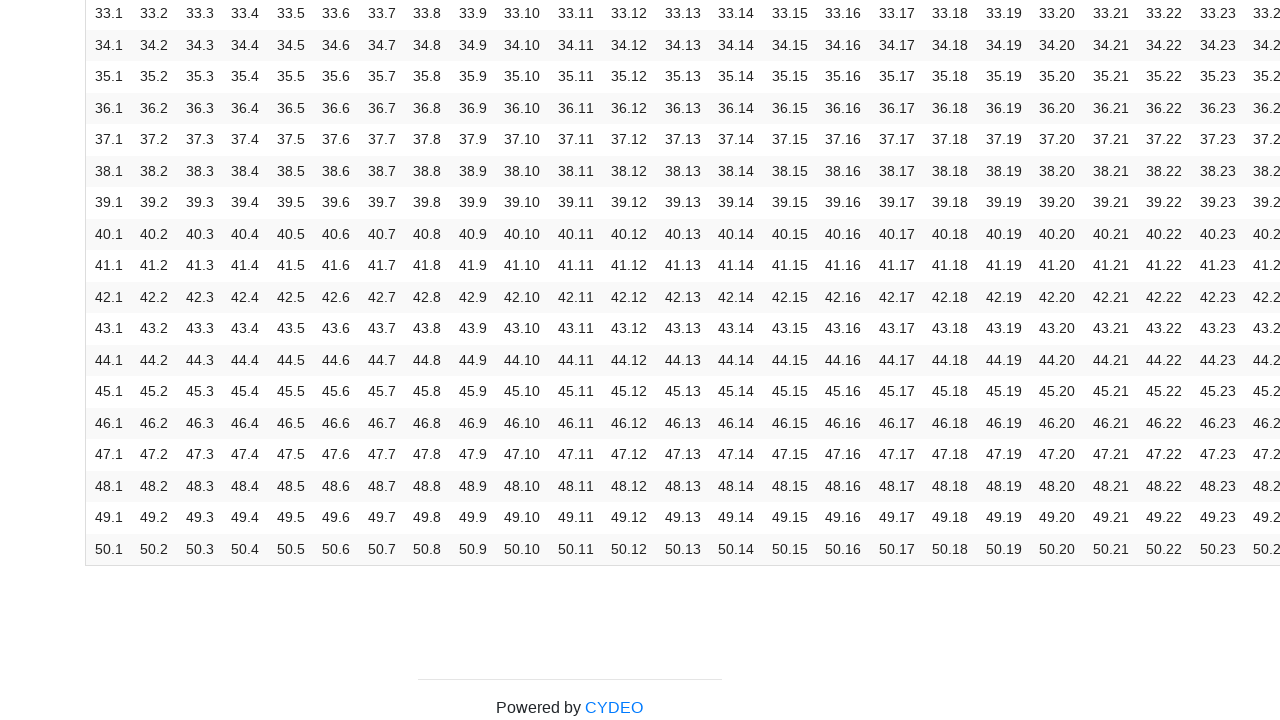

Waited 2 seconds to observe scroll to CYDEO link
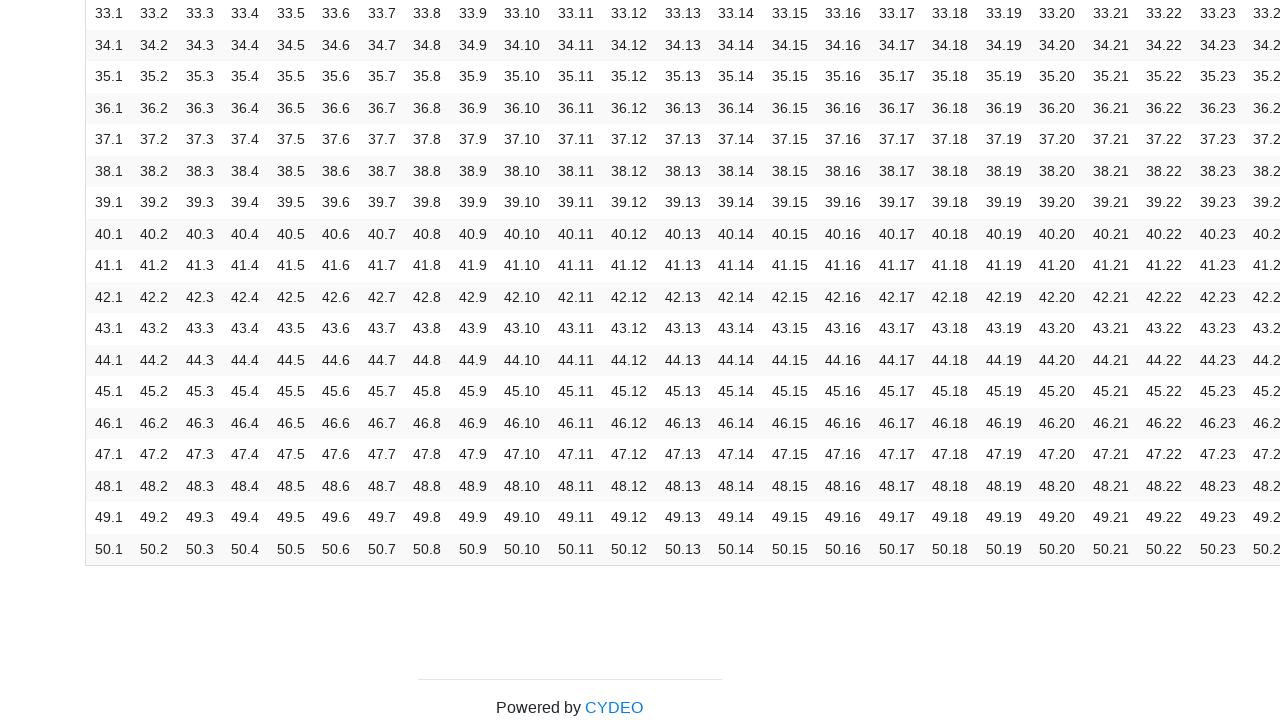

Scrolled back to Home link at top of page
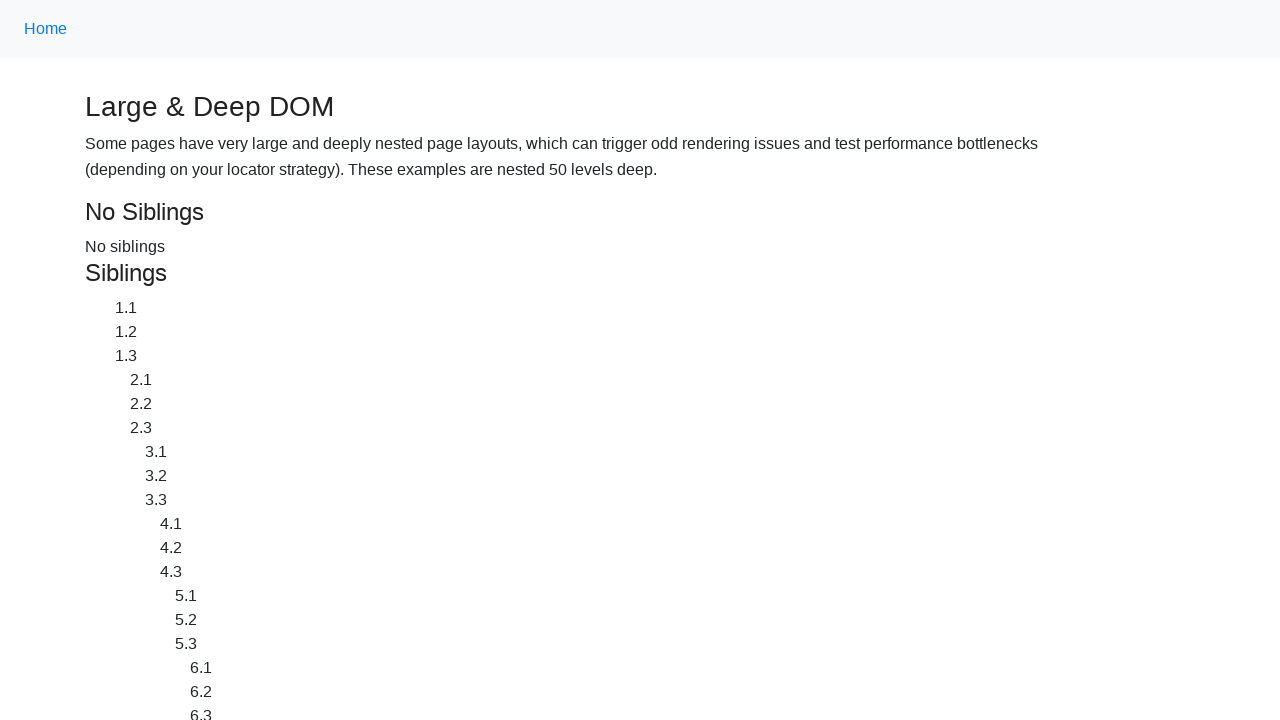

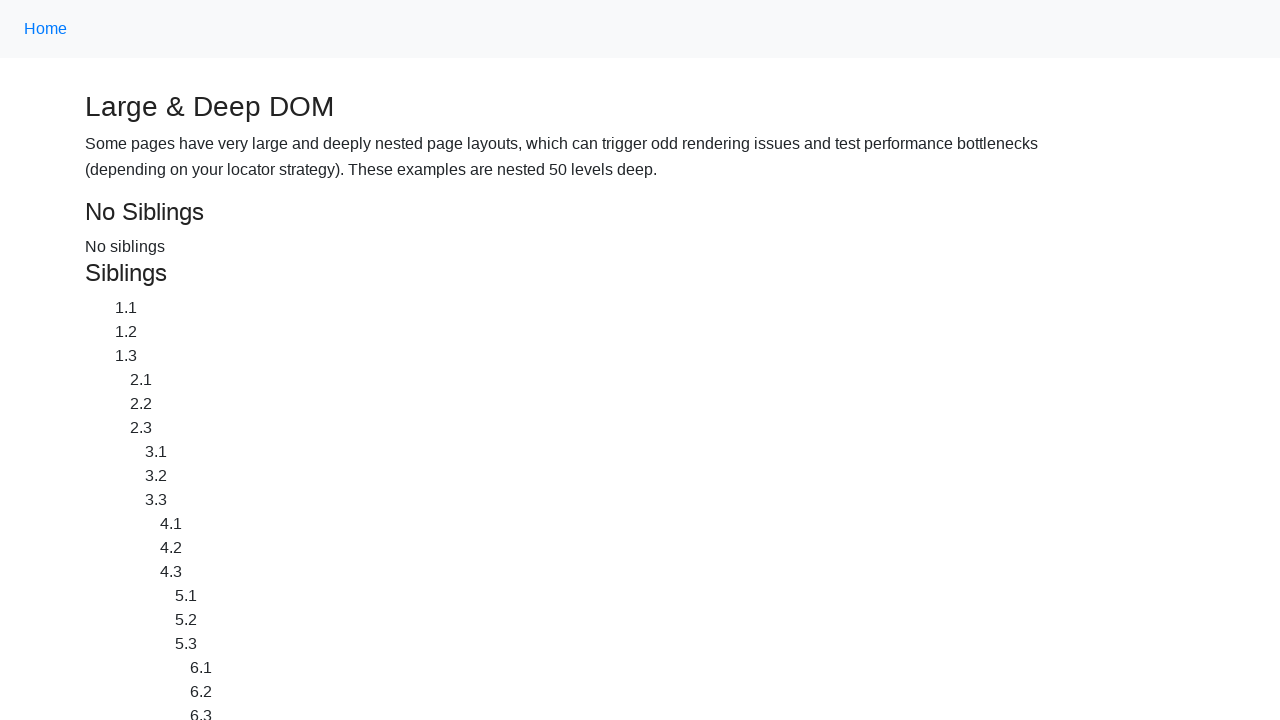